Tests marking all todo items as completed using the toggle-all checkbox

Starting URL: https://demo.playwright.dev/todomvc

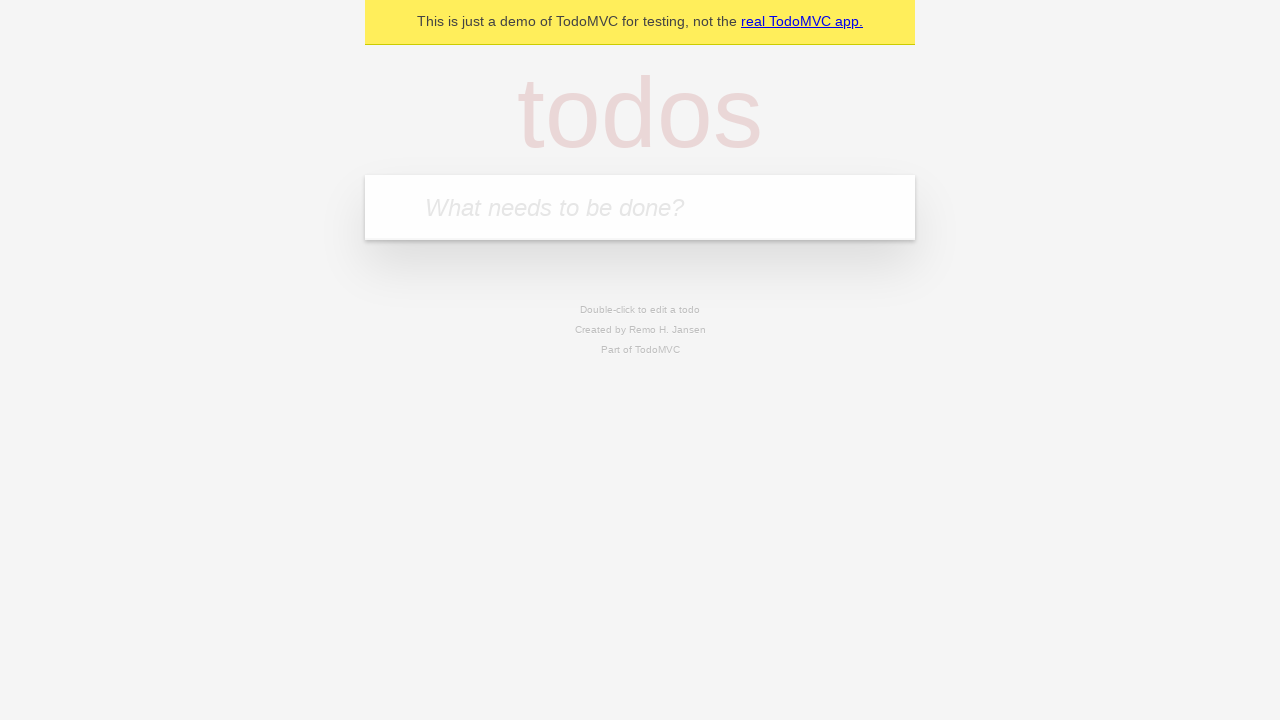

Navigated to TodoMVC demo page
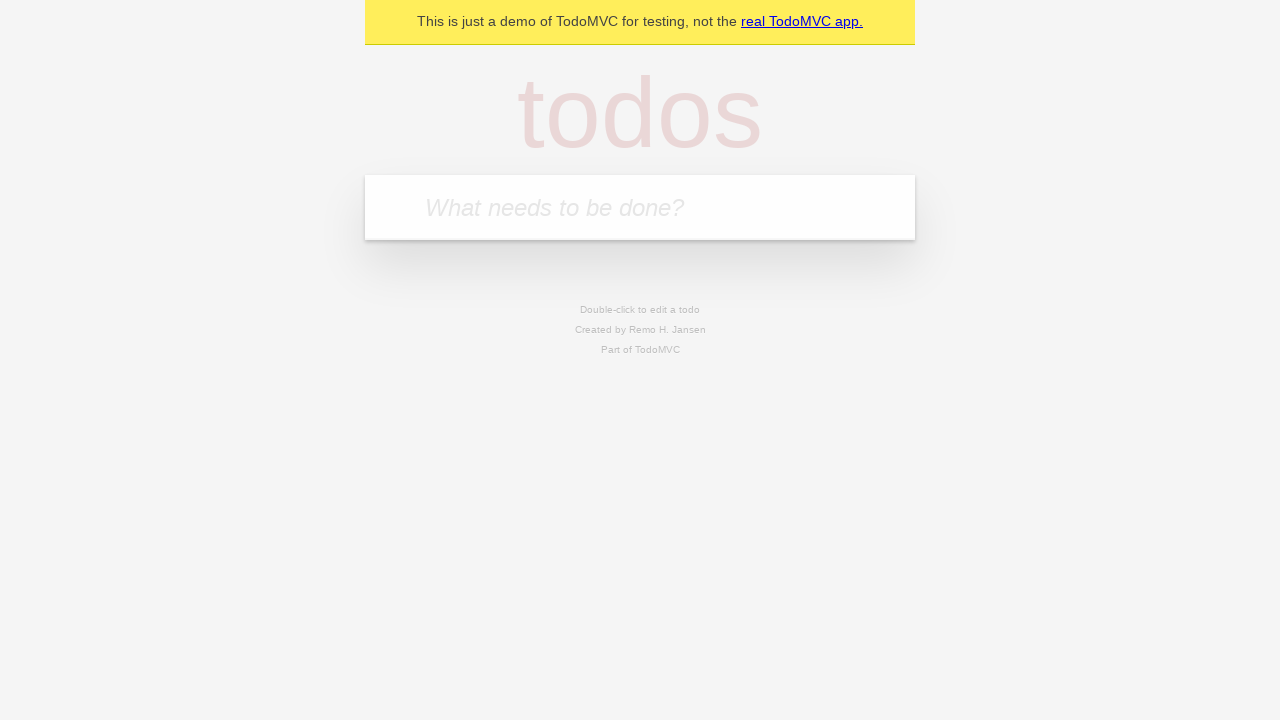

Located new todo input field
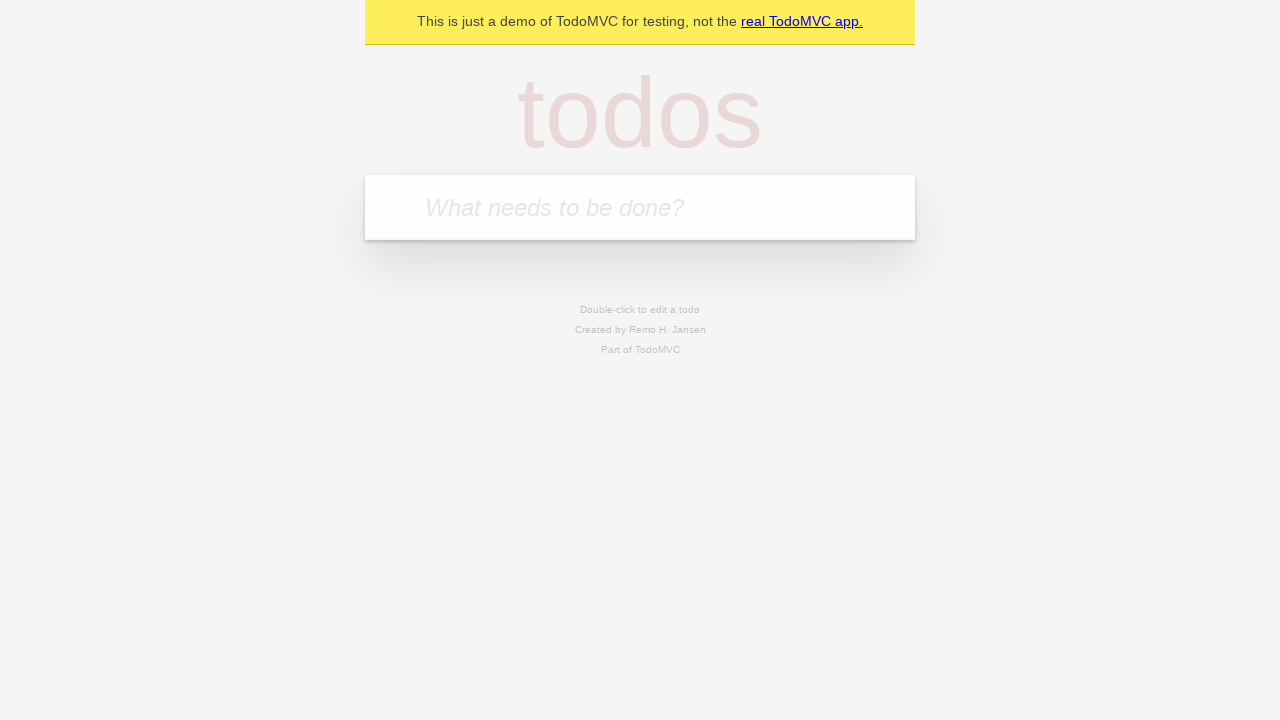

Filled todo input with 'buy some cheese' on internal:attr=[placeholder="What needs to be done?"i]
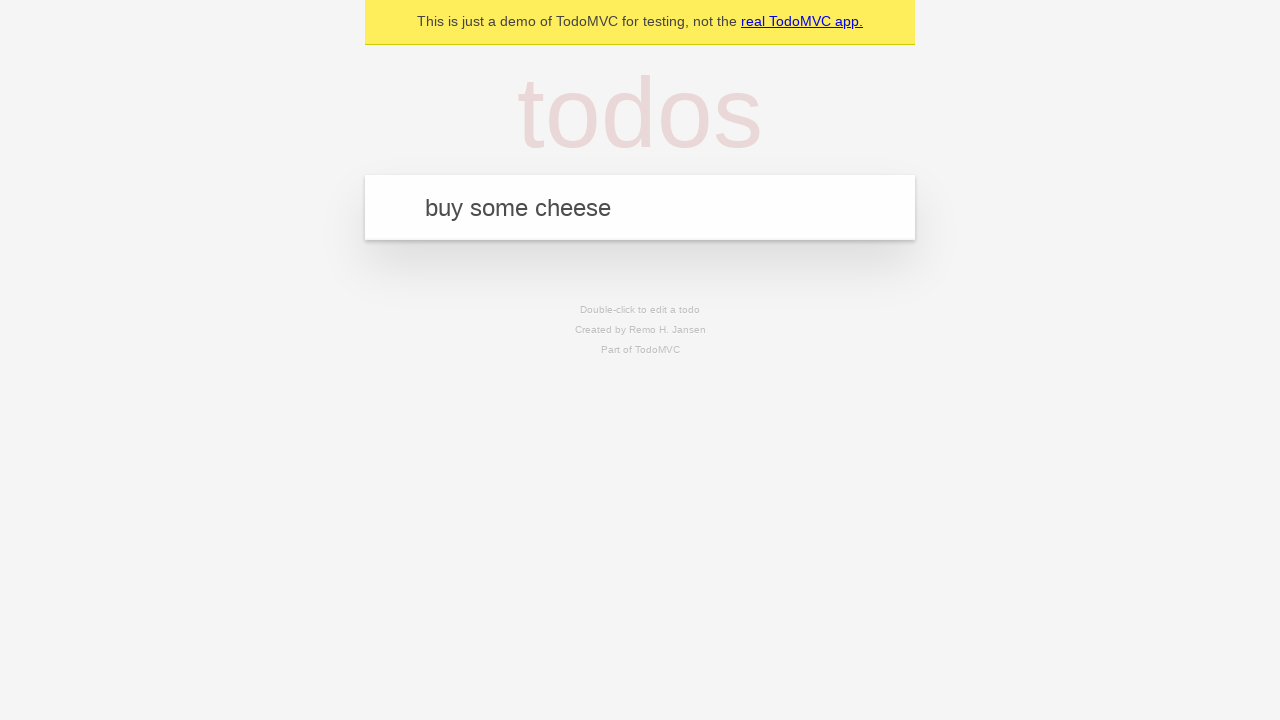

Pressed Enter to add todo 'buy some cheese' on internal:attr=[placeholder="What needs to be done?"i]
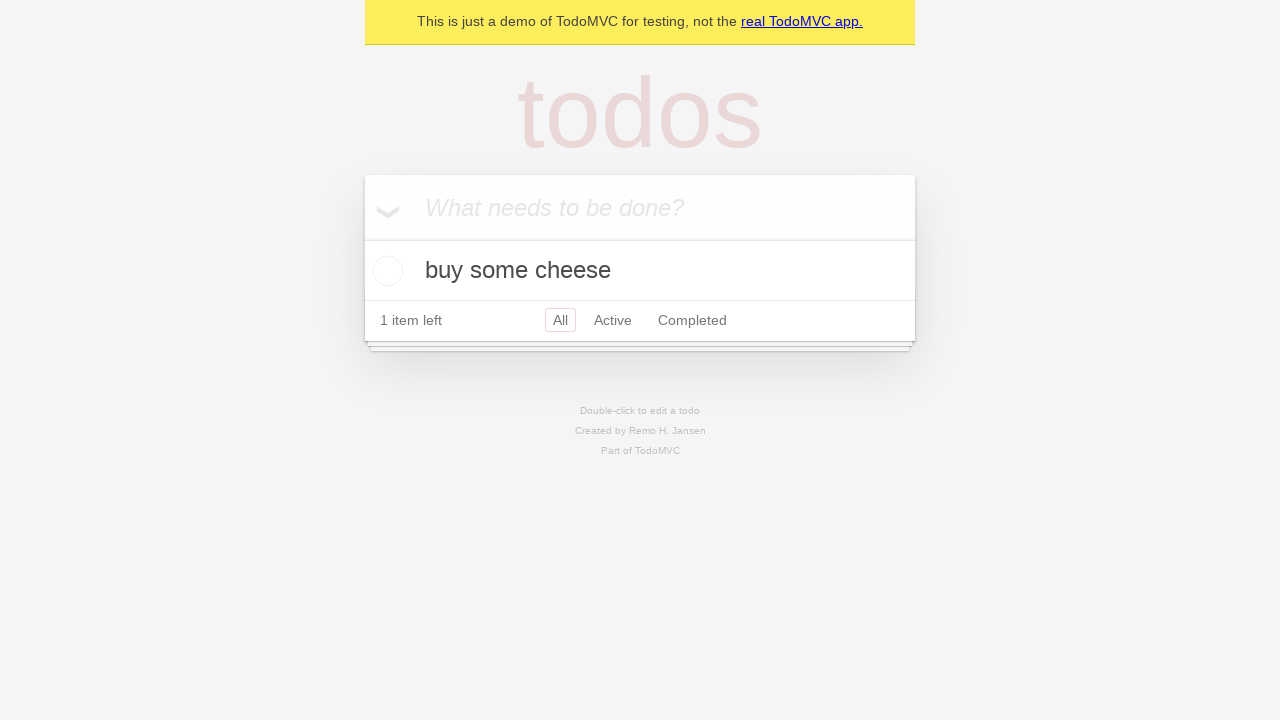

Filled todo input with 'feed the cat' on internal:attr=[placeholder="What needs to be done?"i]
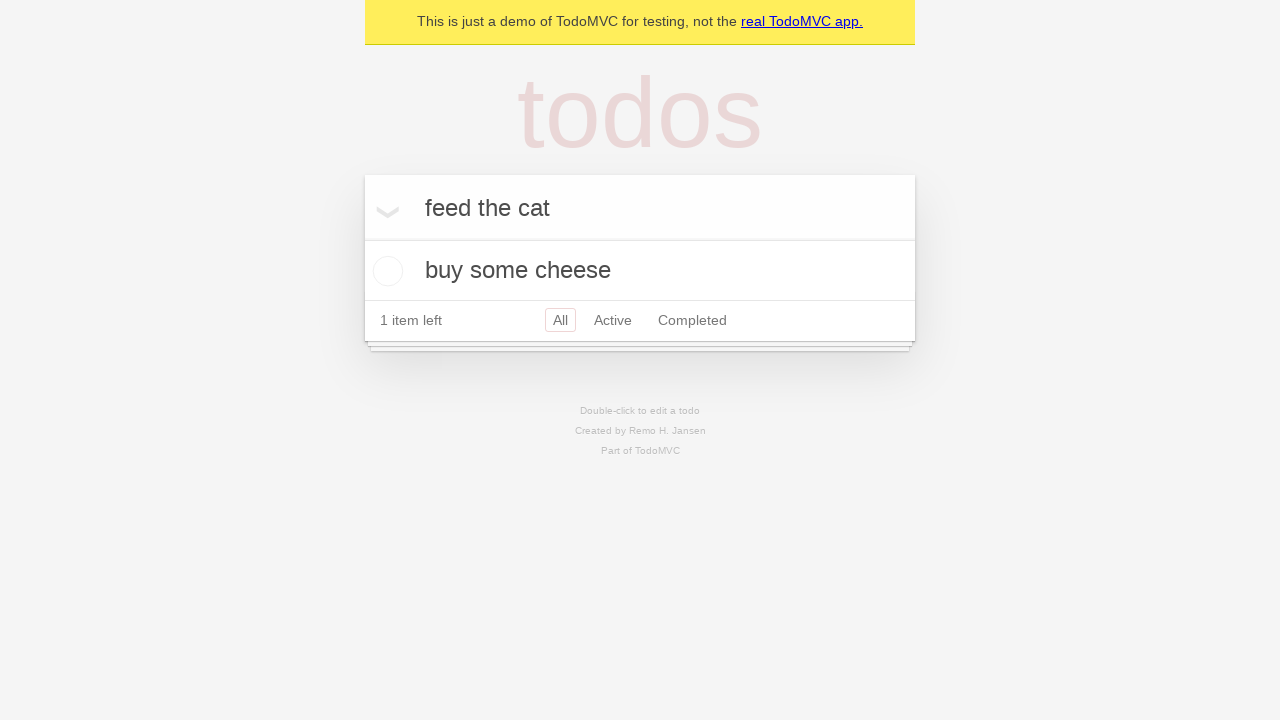

Pressed Enter to add todo 'feed the cat' on internal:attr=[placeholder="What needs to be done?"i]
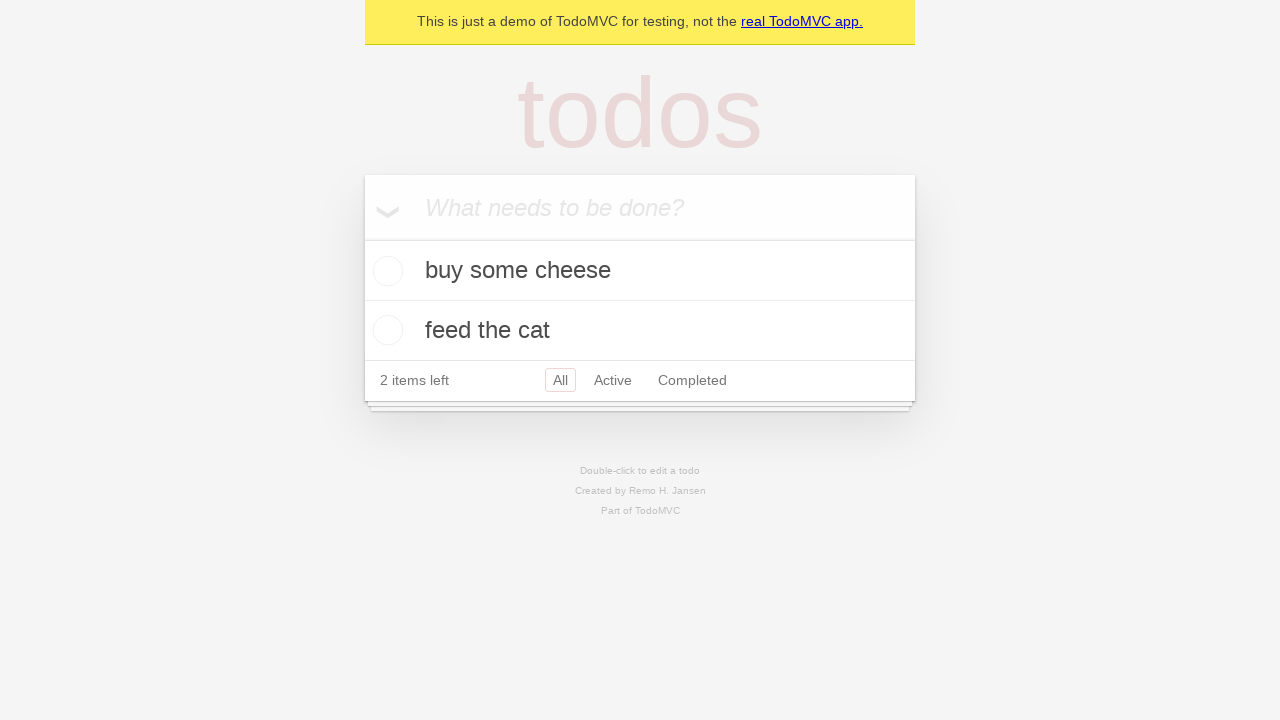

Filled todo input with 'book a doctors appointment' on internal:attr=[placeholder="What needs to be done?"i]
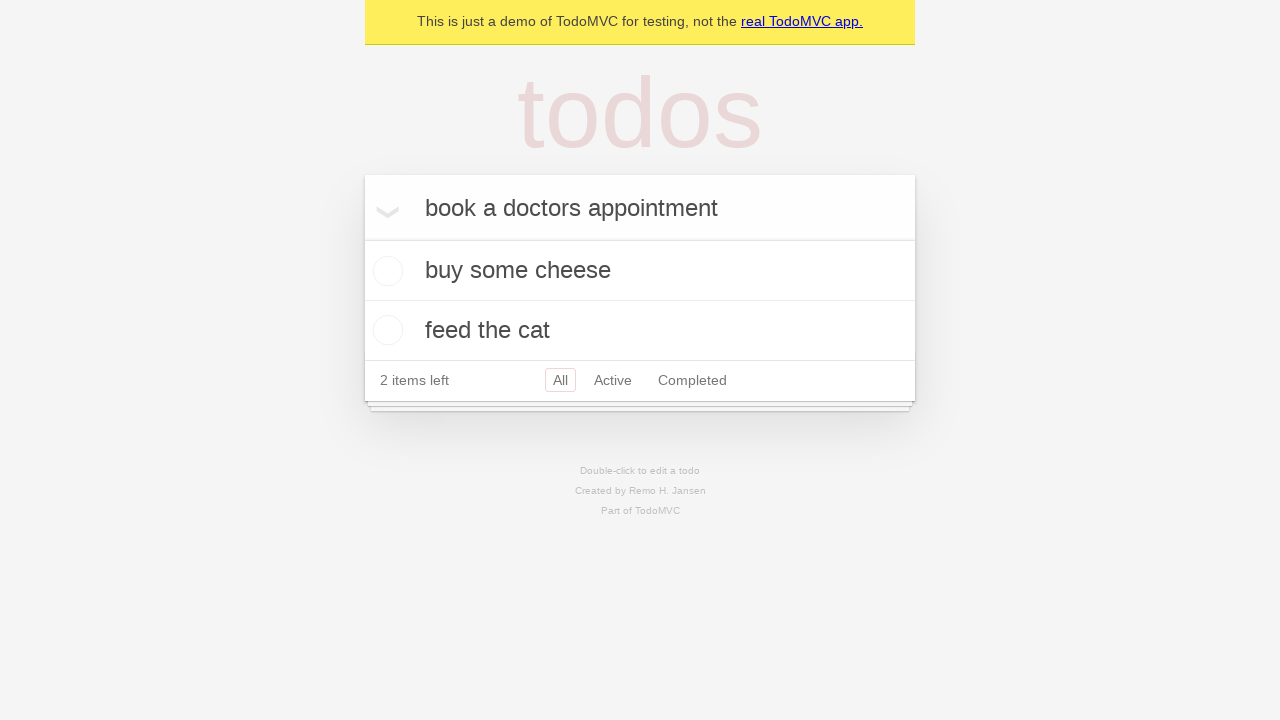

Pressed Enter to add todo 'book a doctors appointment' on internal:attr=[placeholder="What needs to be done?"i]
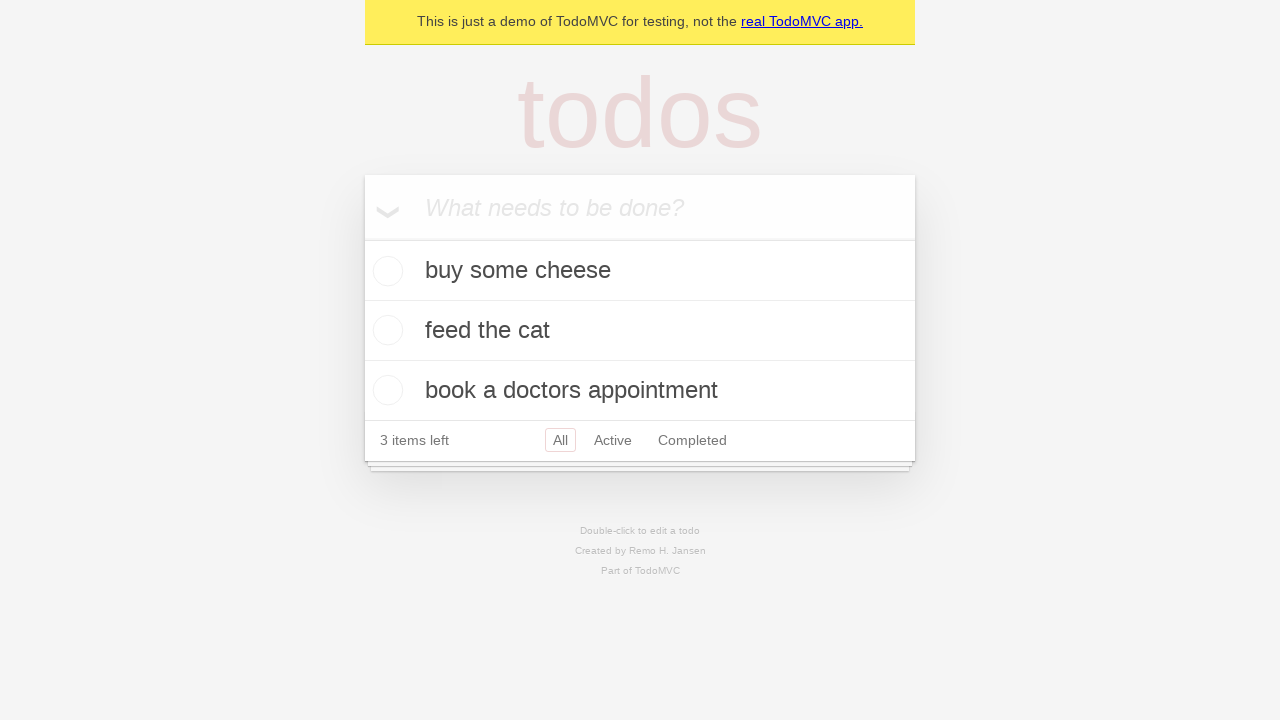

Clicked 'Mark all as complete' checkbox at (362, 238) on internal:label="Mark all as complete"i
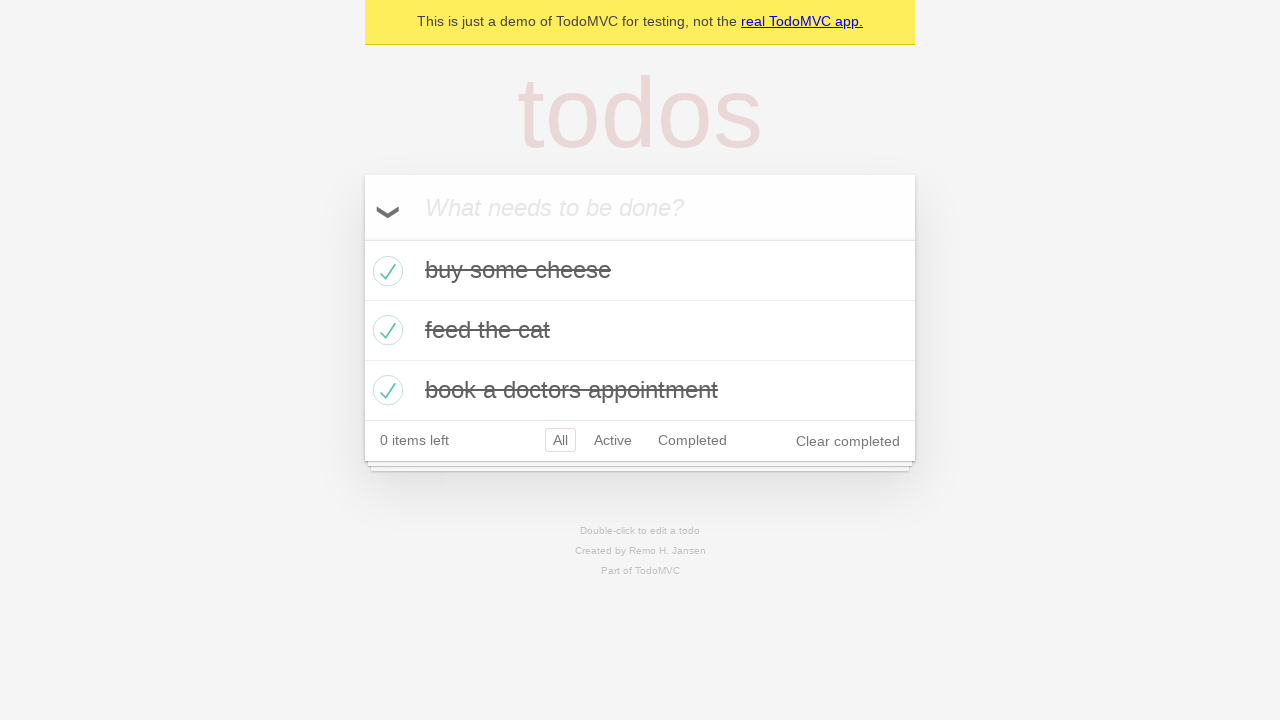

Verified all todo items are marked as completed
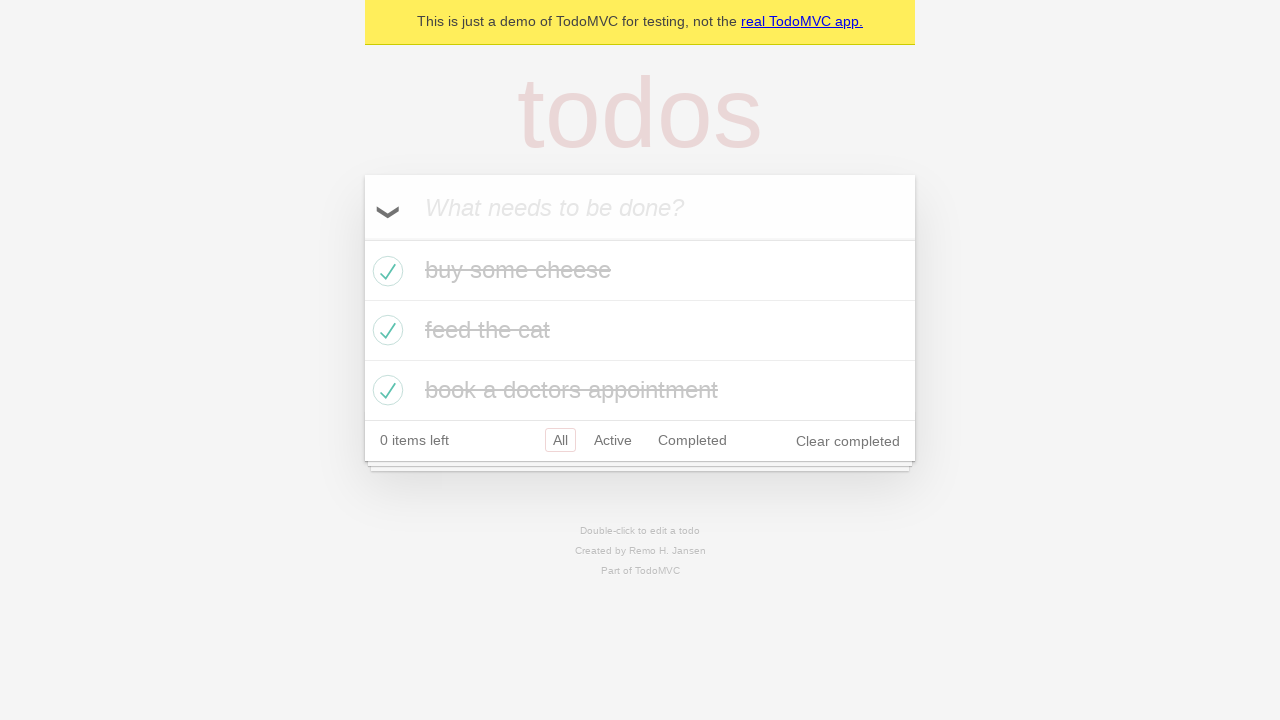

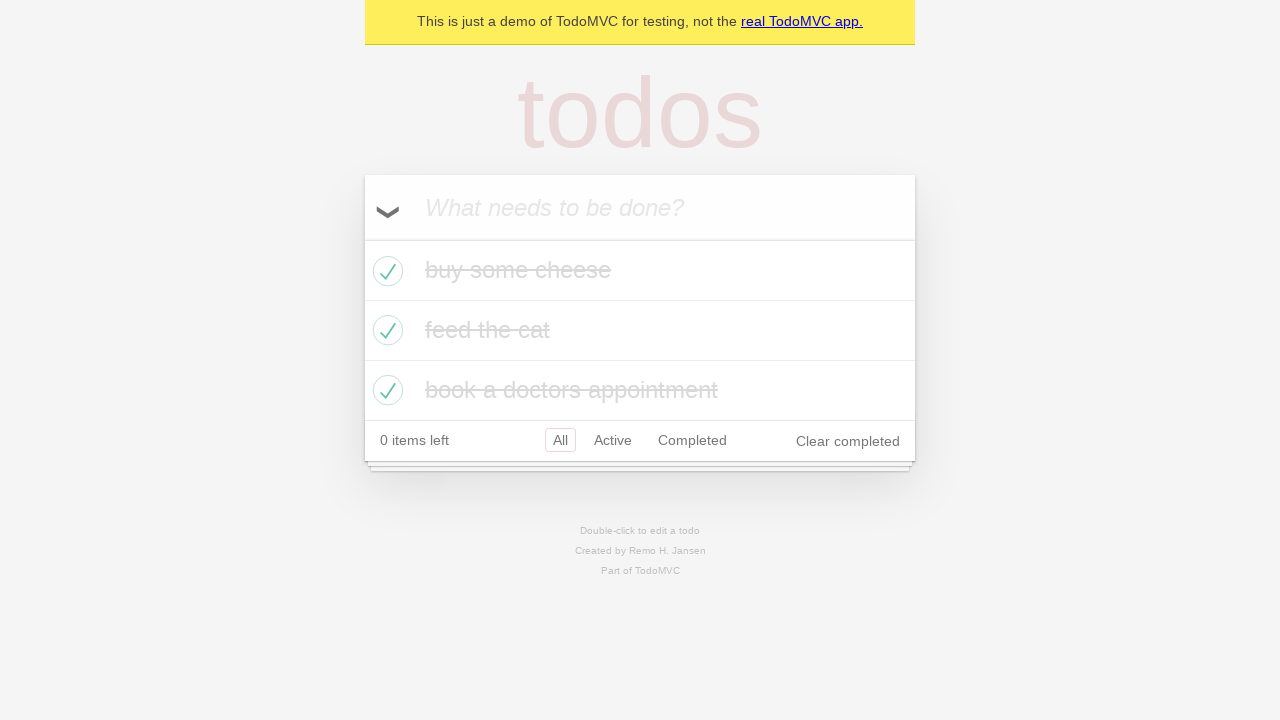